Tests drag and drop functionality on jQuery UI demo page by dragging an element to a drop target within an iframe, then navigates to the Selectable demo page.

Starting URL: https://jqueryui.com/droppable/

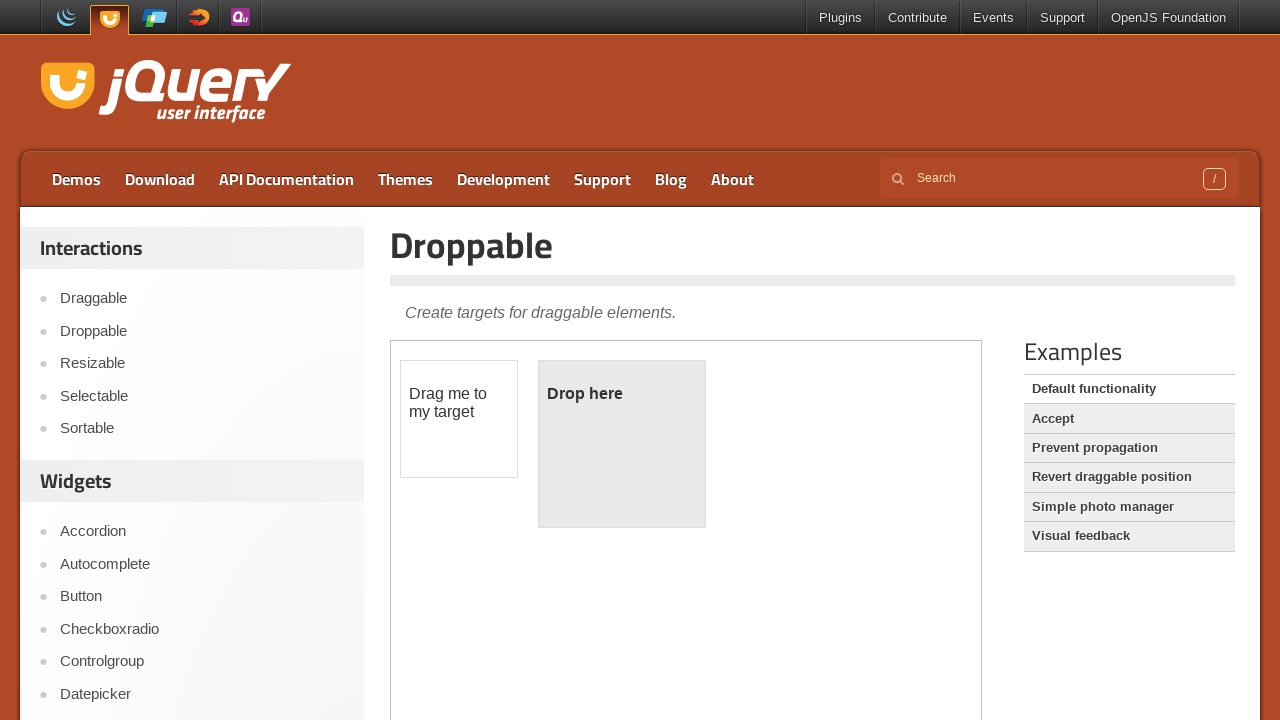

Located the demo iframe
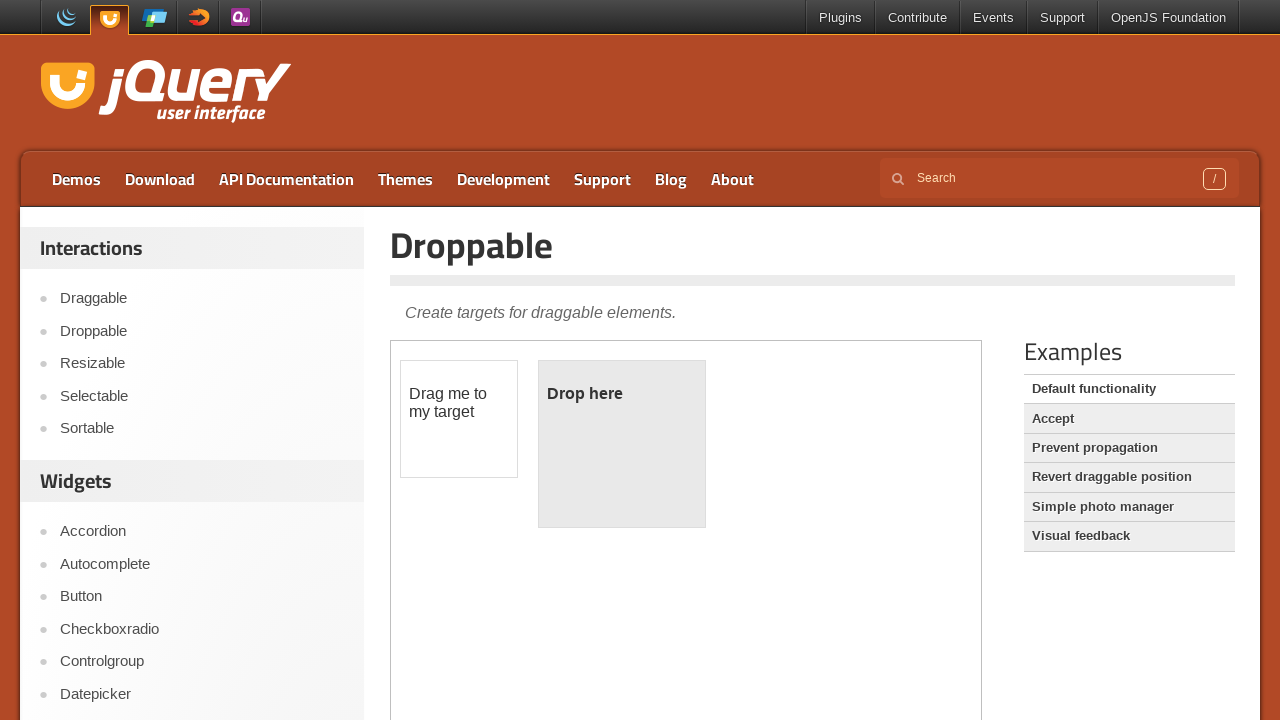

Located draggable element with ID 'draggable'
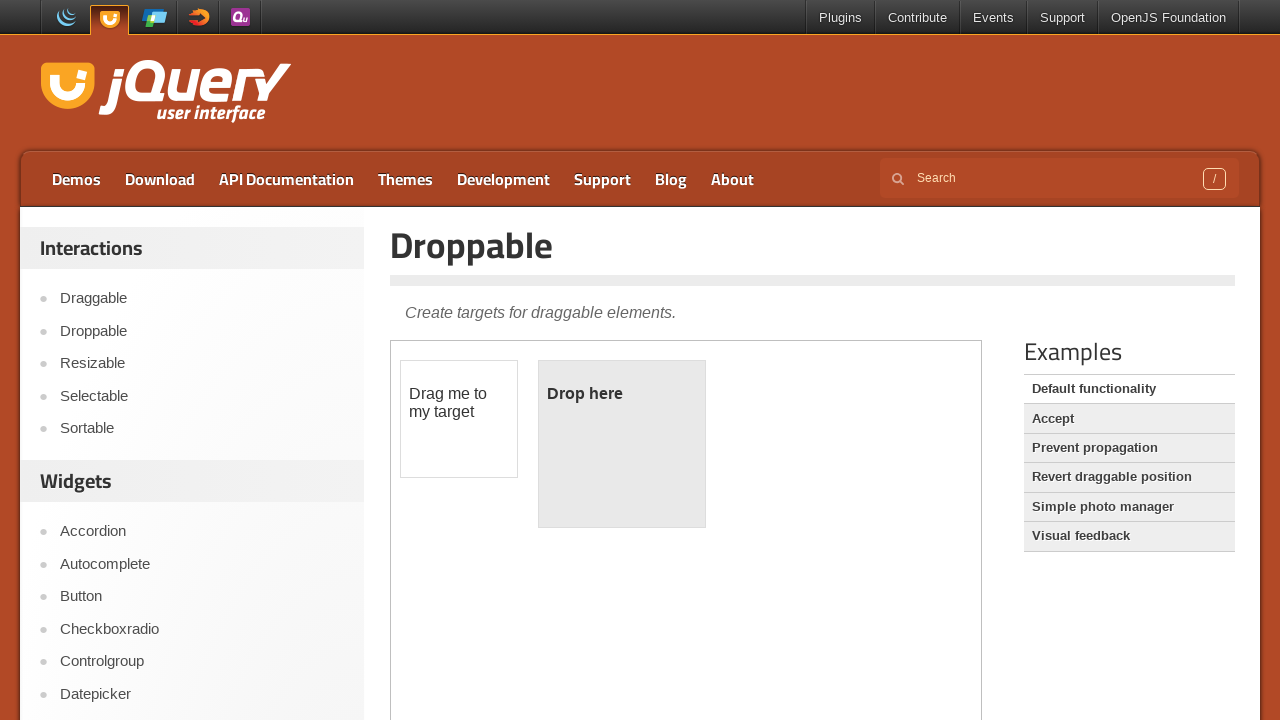

Located droppable element with ID 'droppable'
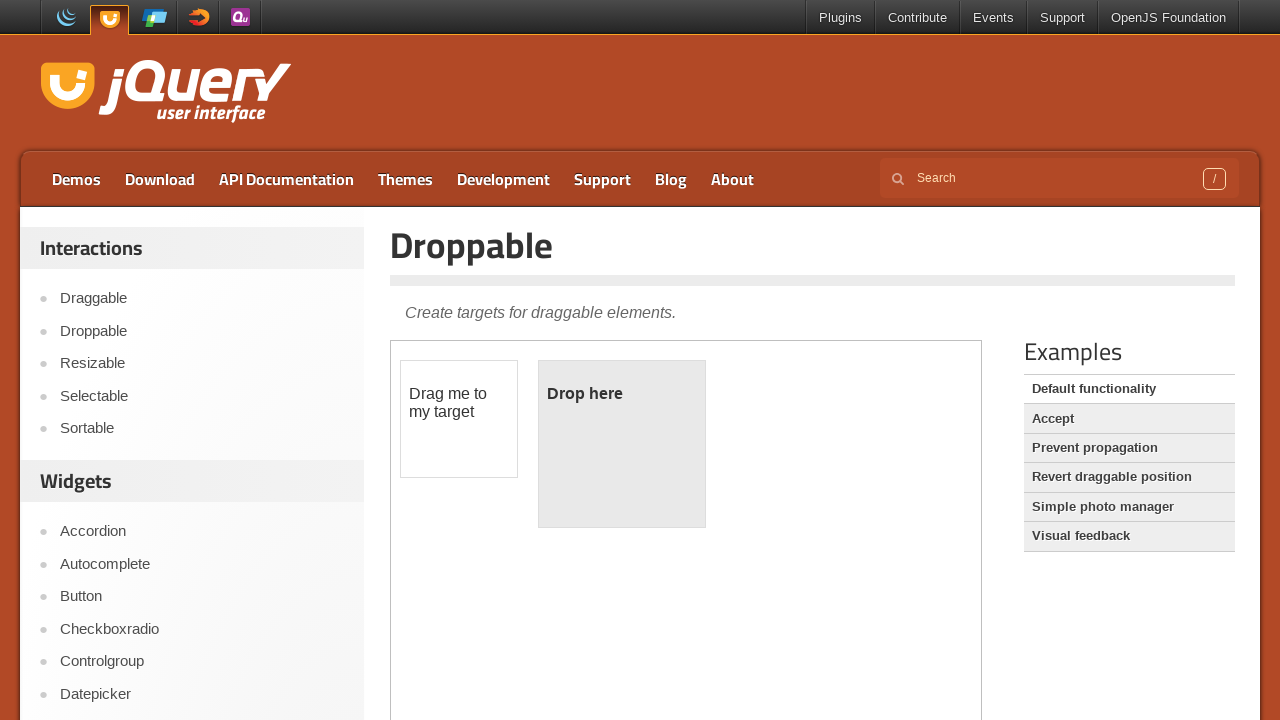

Dragged draggable element to droppable target at (622, 444)
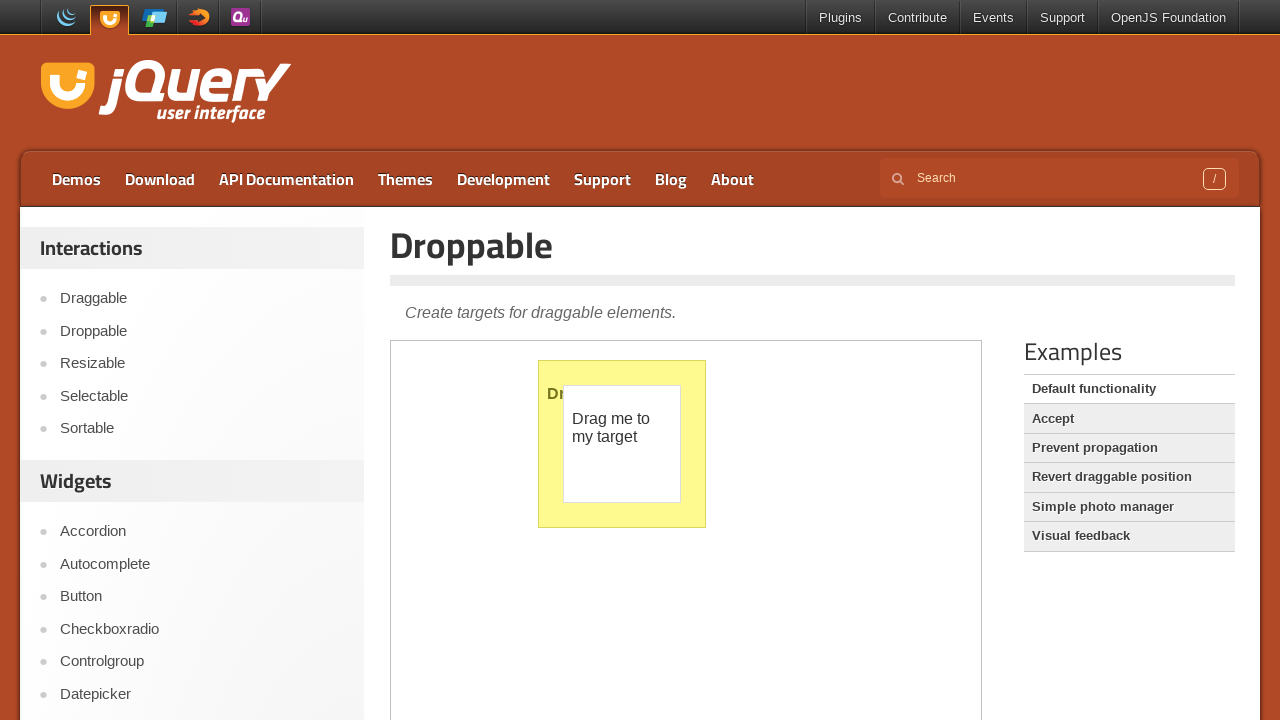

Waited 2 seconds for drag and drop action to complete
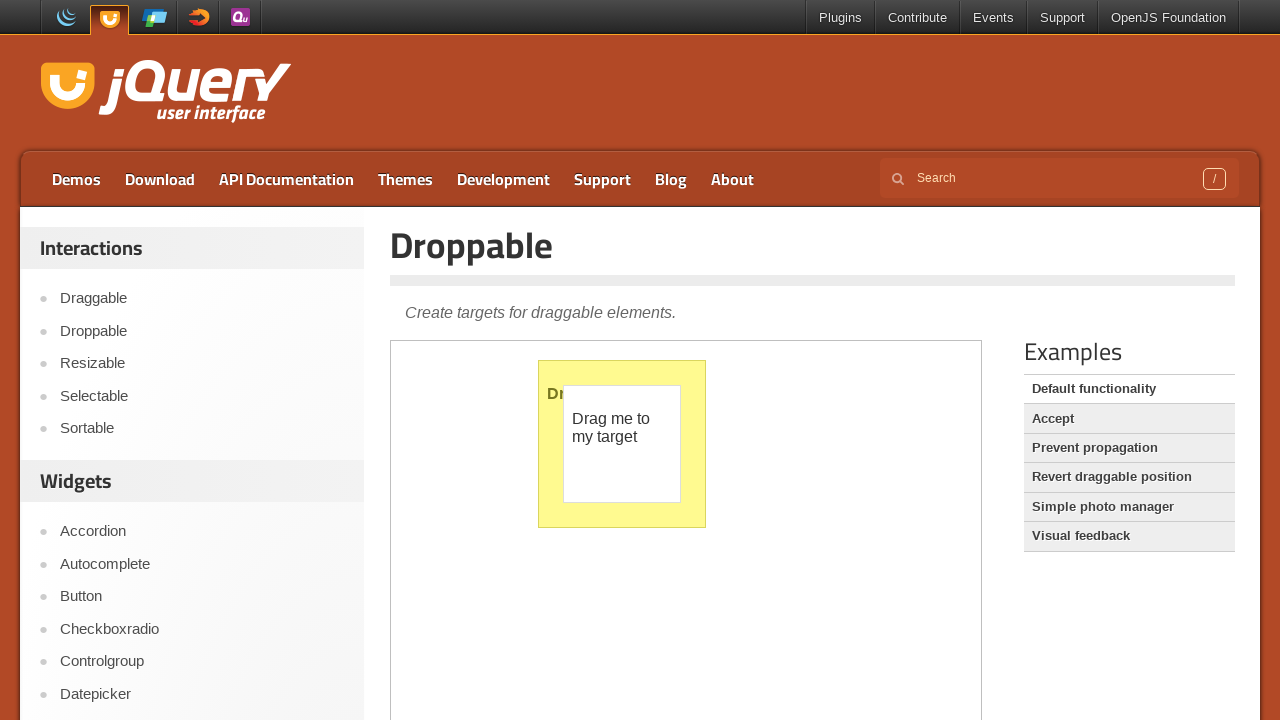

Clicked on 'Selectable' link to navigate to Selectable demo page at (202, 396) on a:text('Selectable')
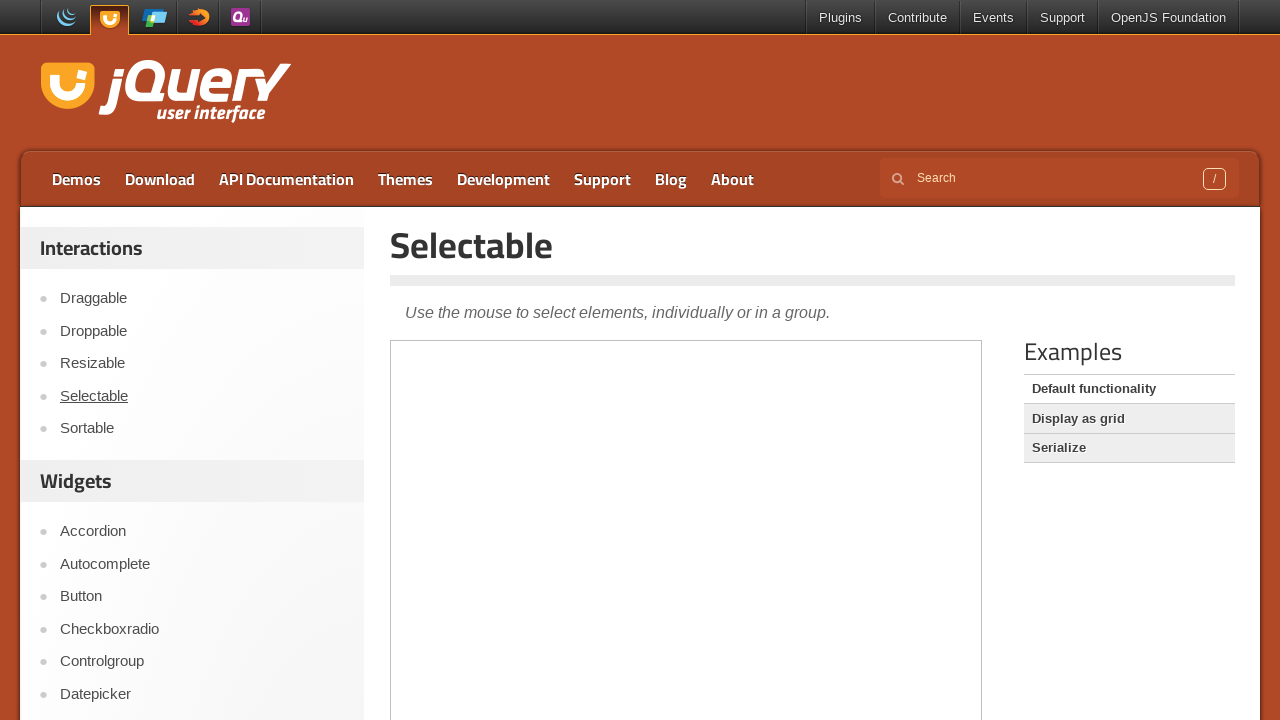

Waited for Selectable demo page to load
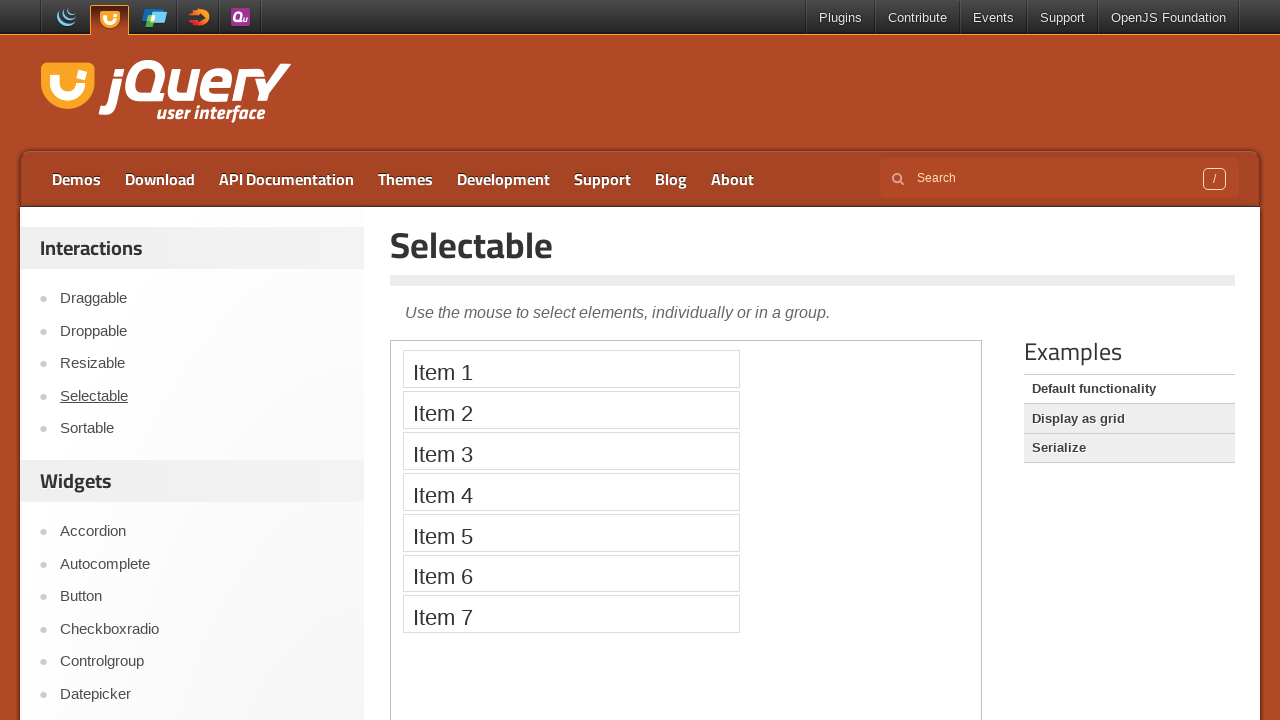

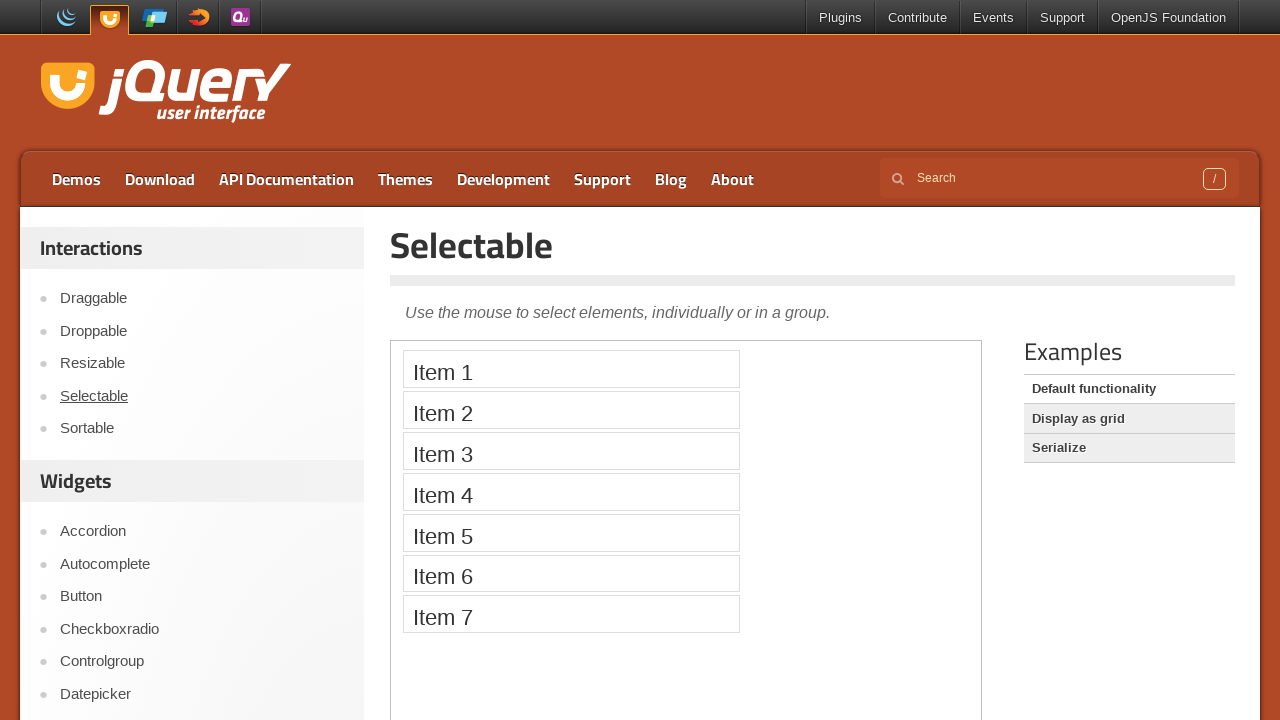